Tests opening a new browser window by clicking an "Open" link, then switches to the child window and maximizes it to verify multi-window handling.

Starting URL: http://omayo.blogspot.com/

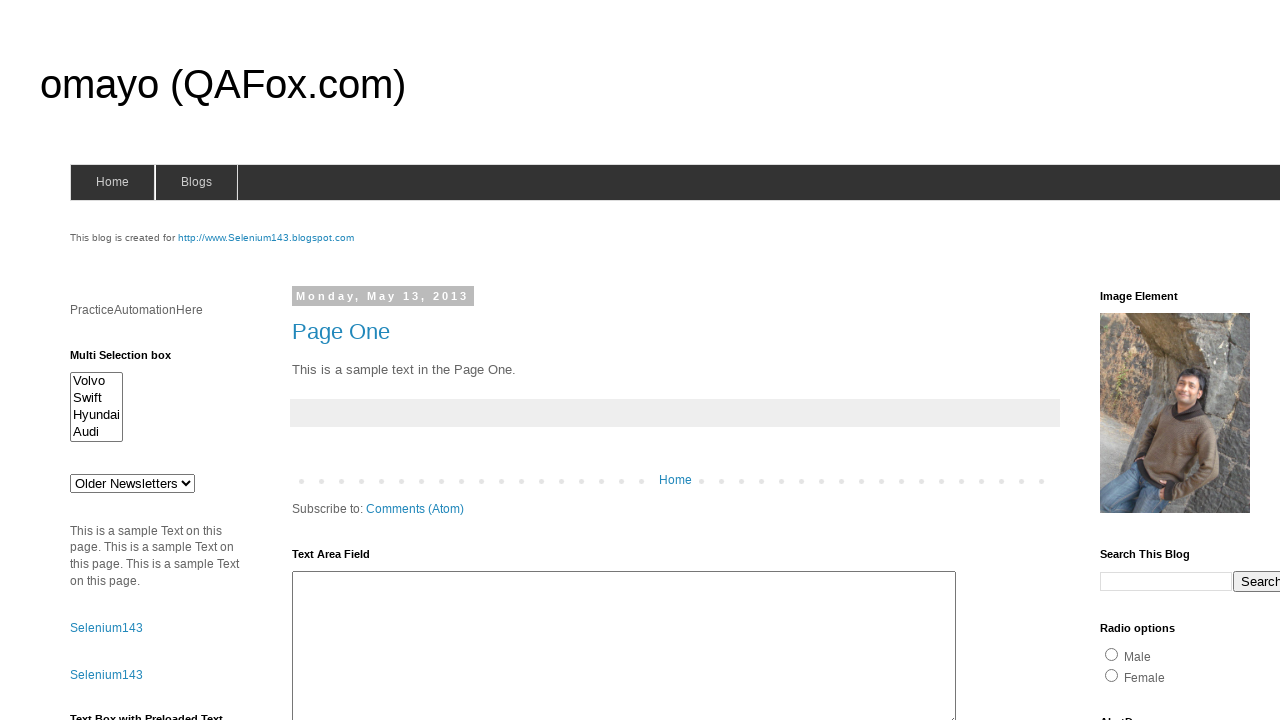

Clicked 'Open' link to trigger new window at (132, 360) on xpath=//a[contains(text(),'Open')]
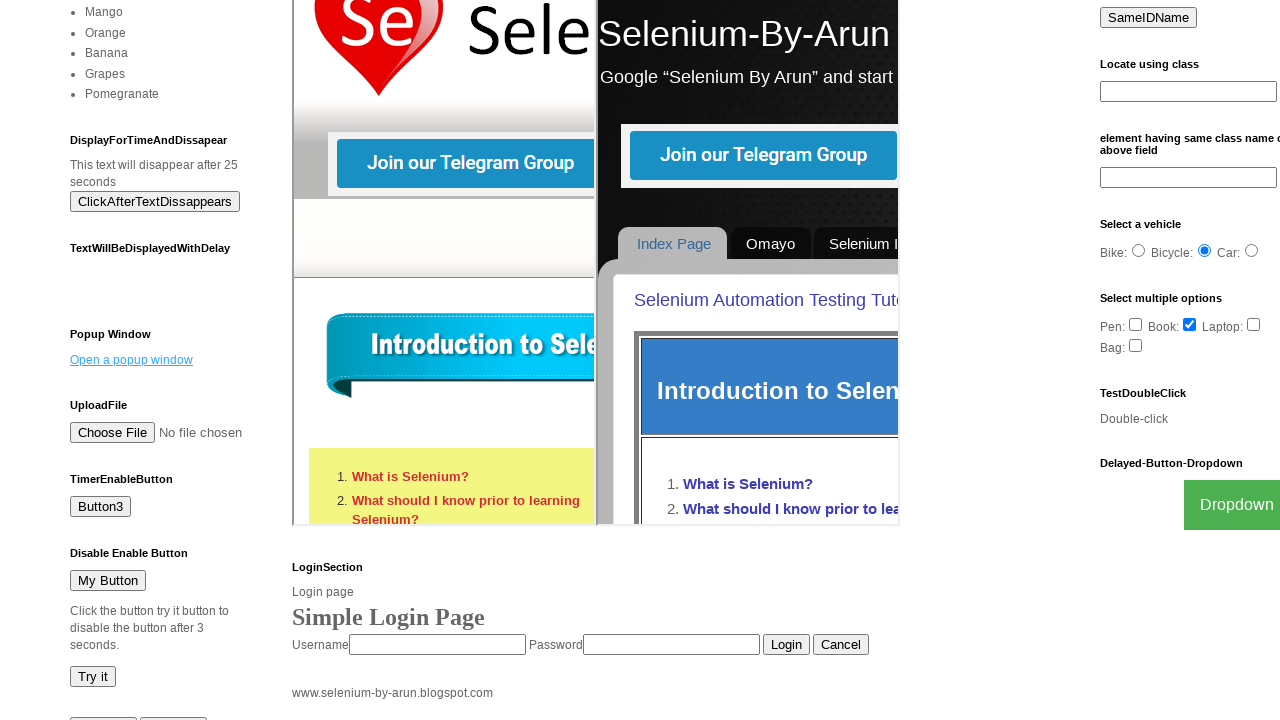

New window/tab opened and captured
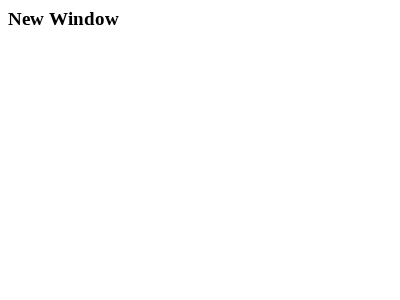

Child window fully loaded
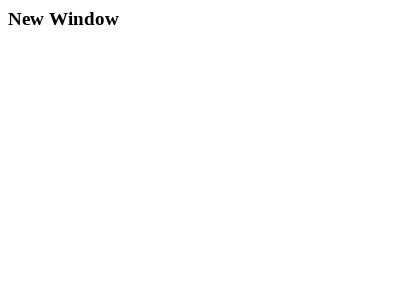

Child window viewport maximized to 1920x1080
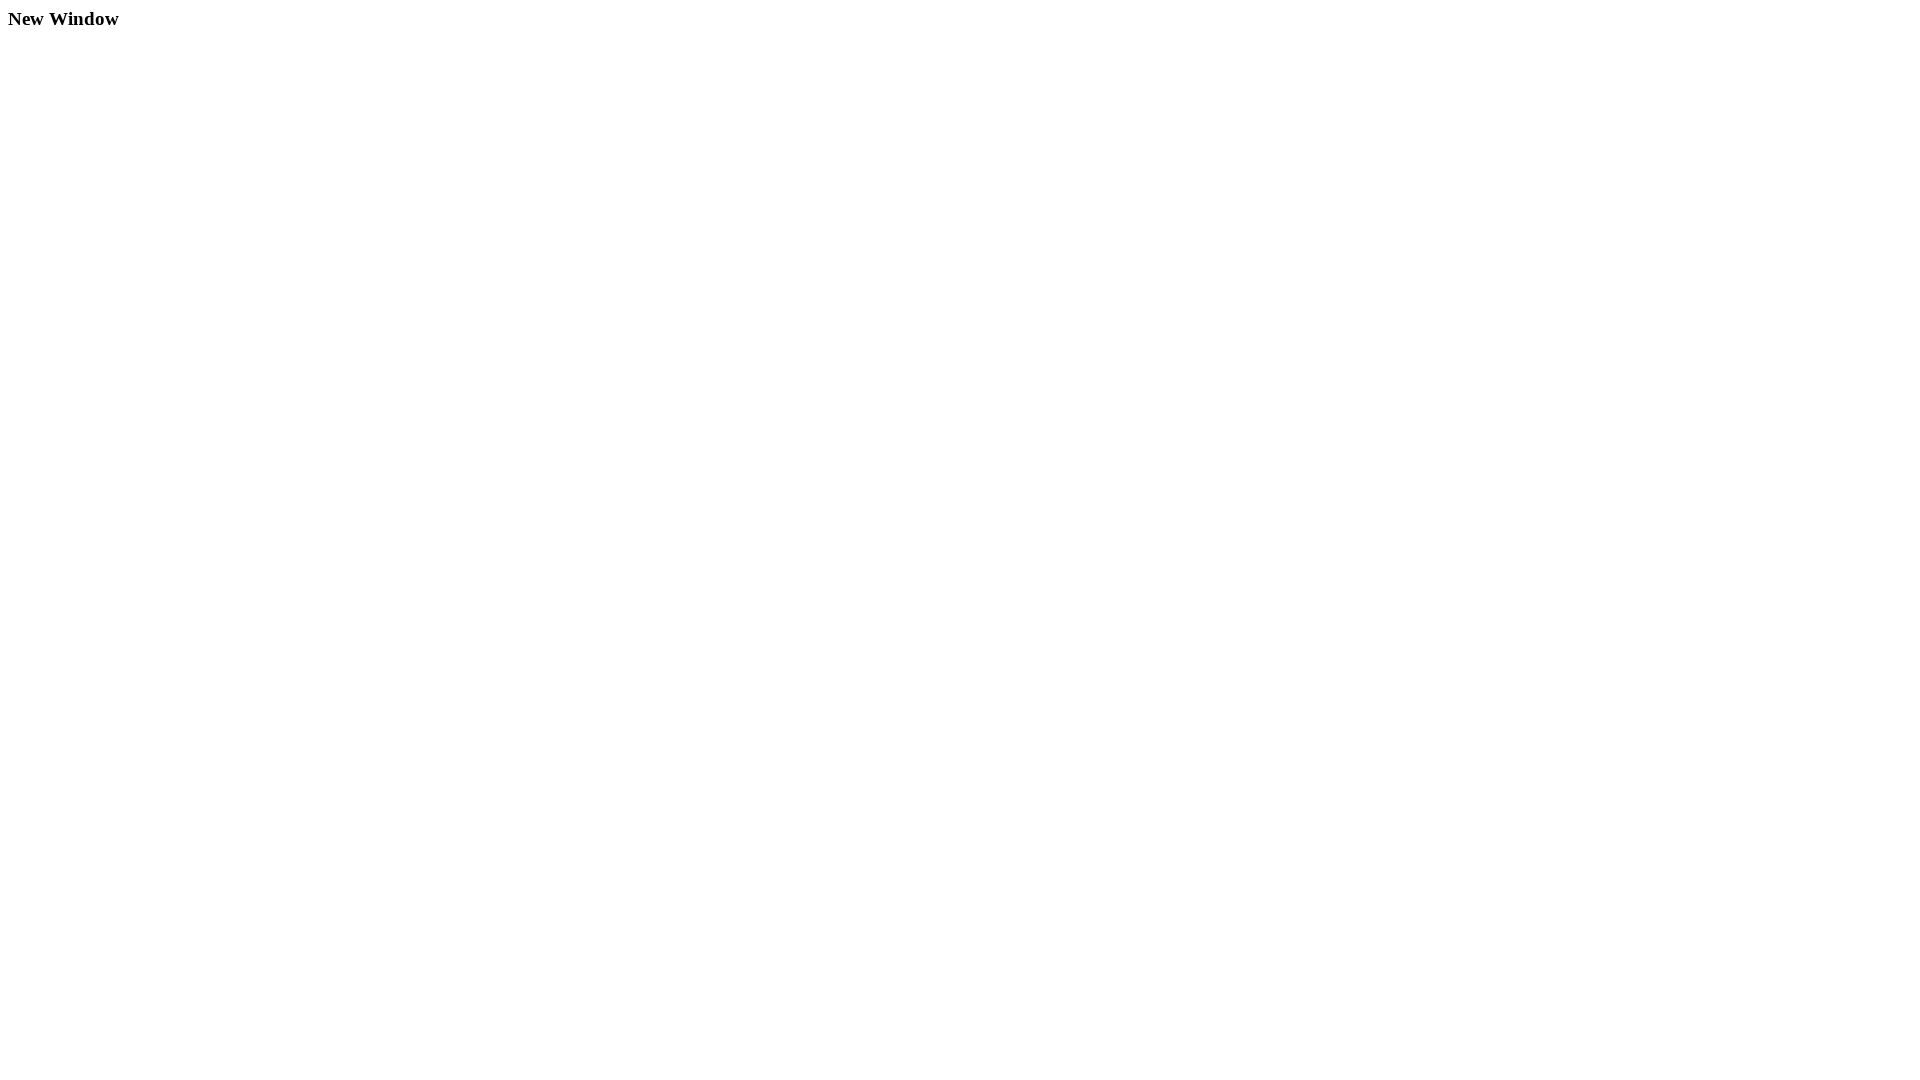

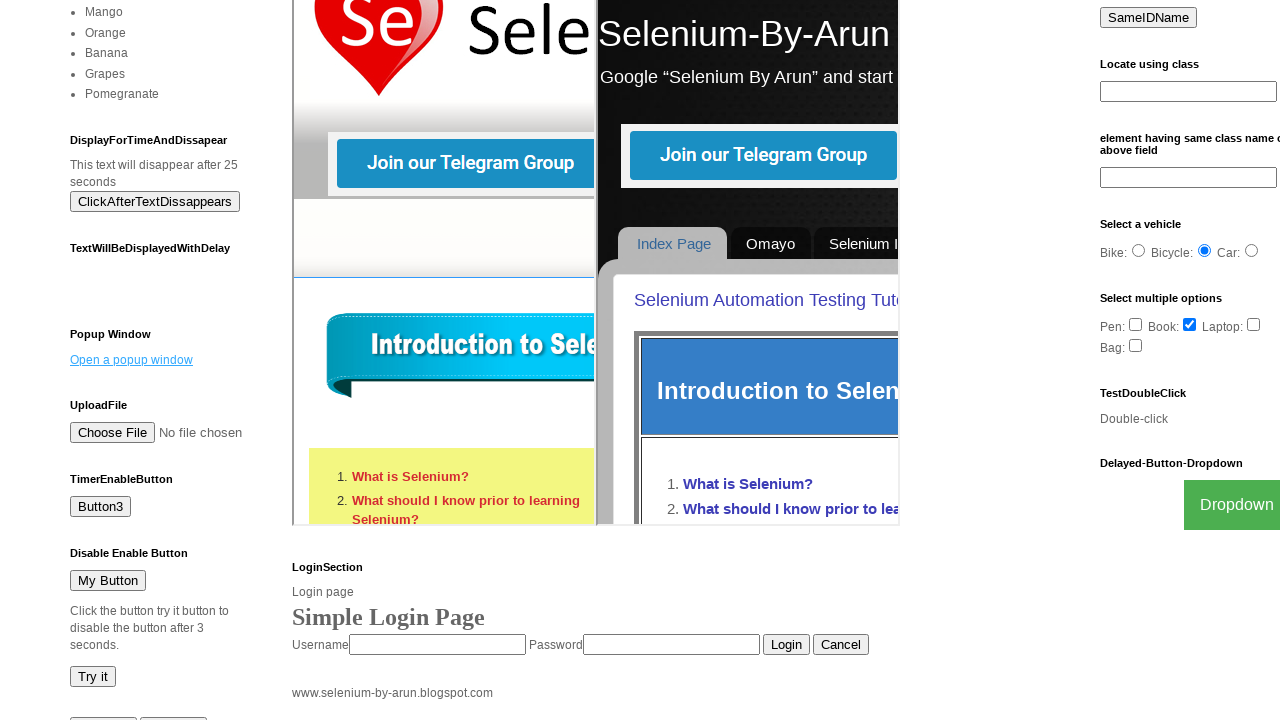